Tests dynamic page loading where the target element is initially hidden on the page, clicks Start button and waits for the hidden element to become visible.

Starting URL: http://the-internet.herokuapp.com/dynamic_loading/1

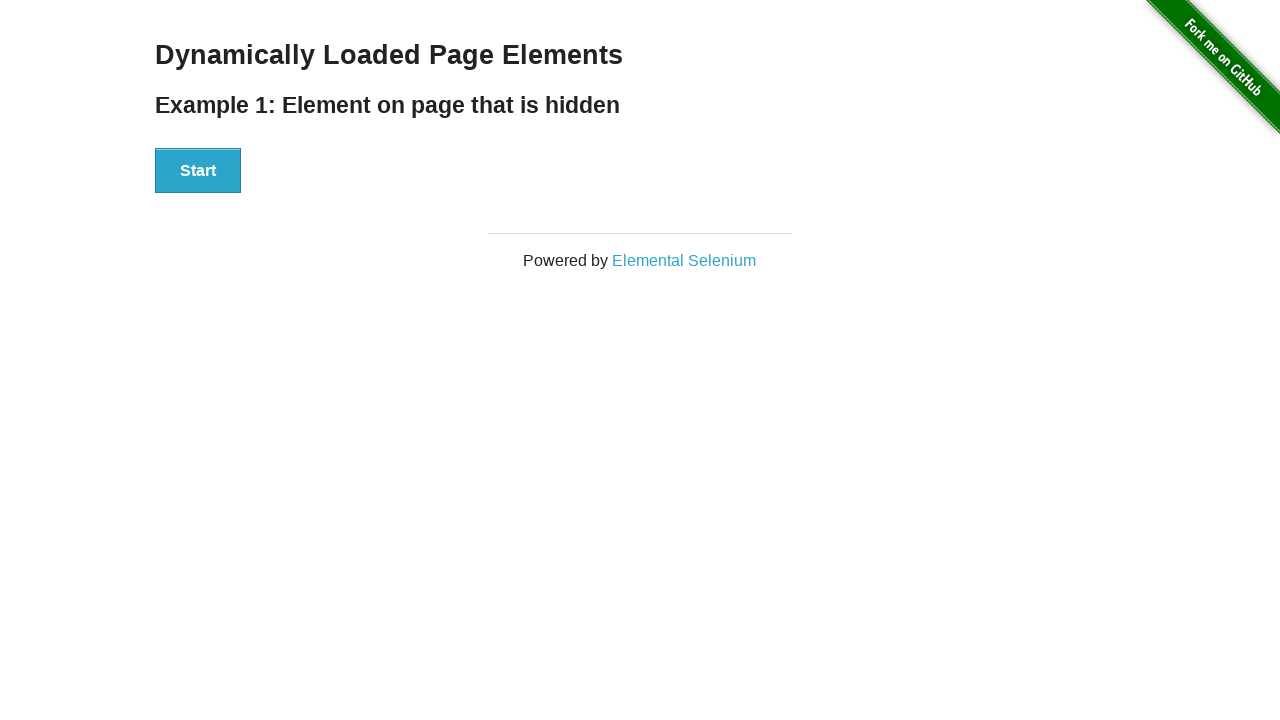

Clicked Start button to trigger dynamic loading at (198, 171) on #start button
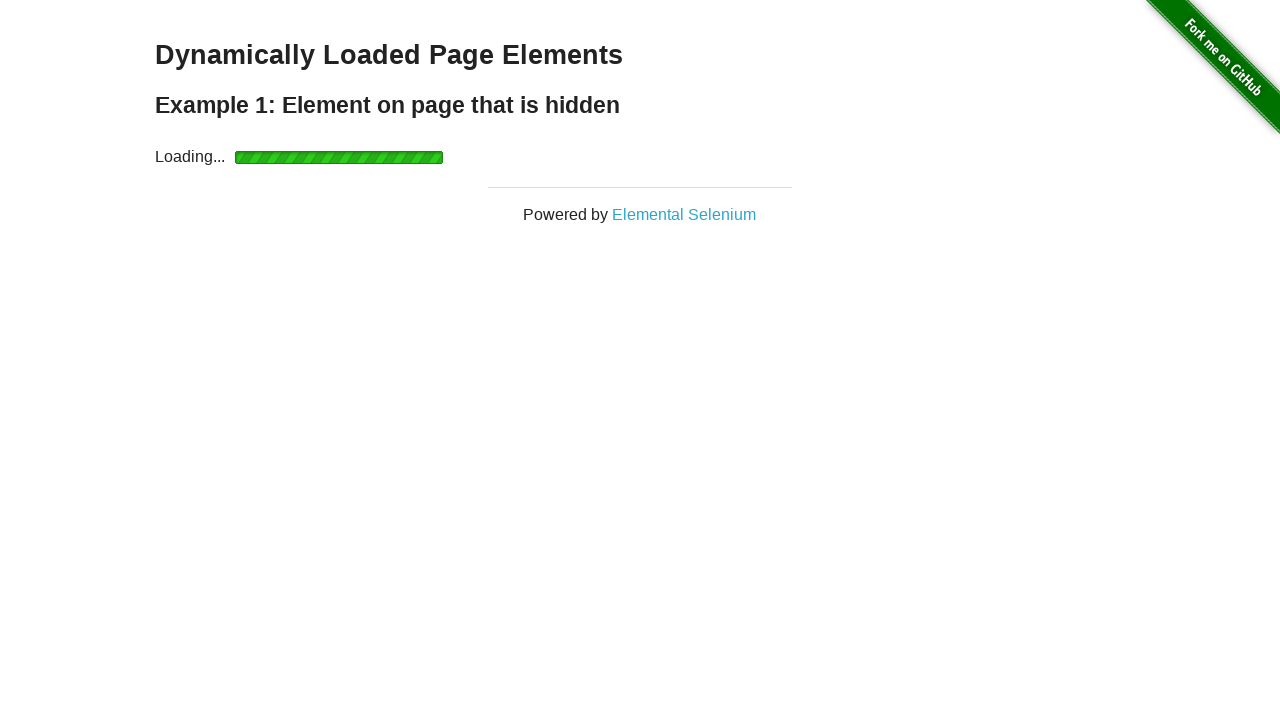

Waited for finish element to become visible
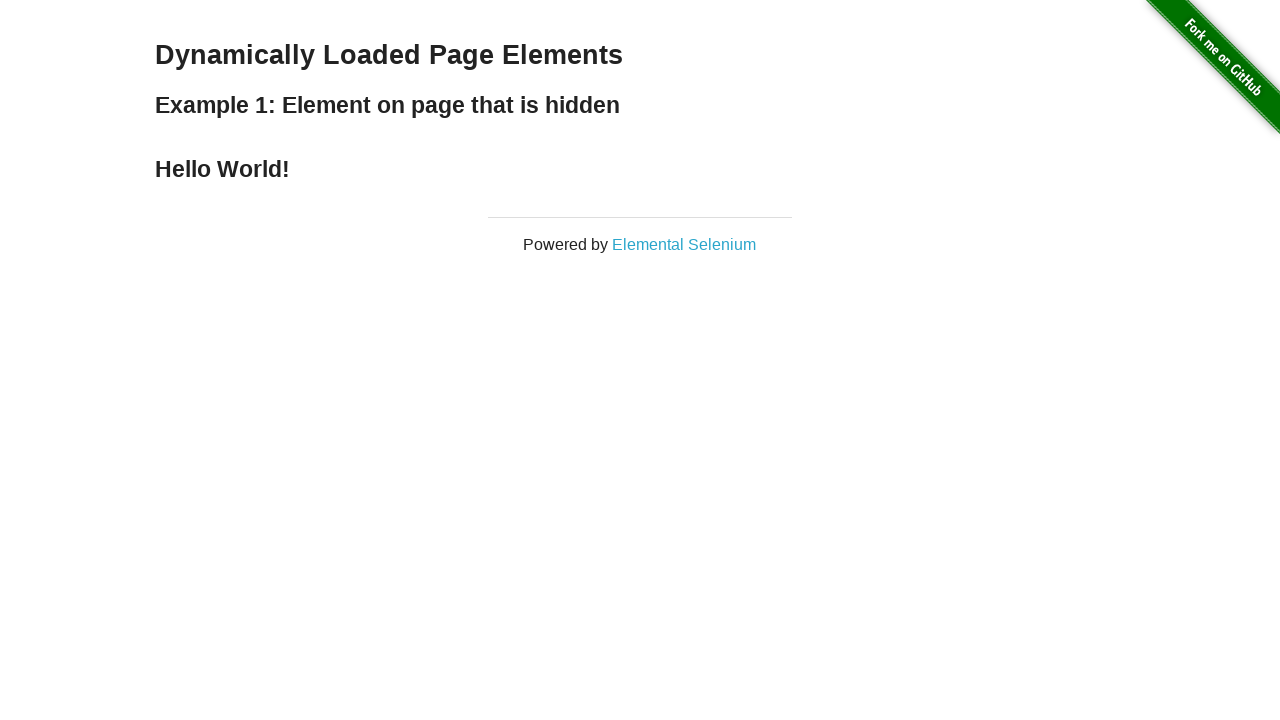

Verified finish element is visible
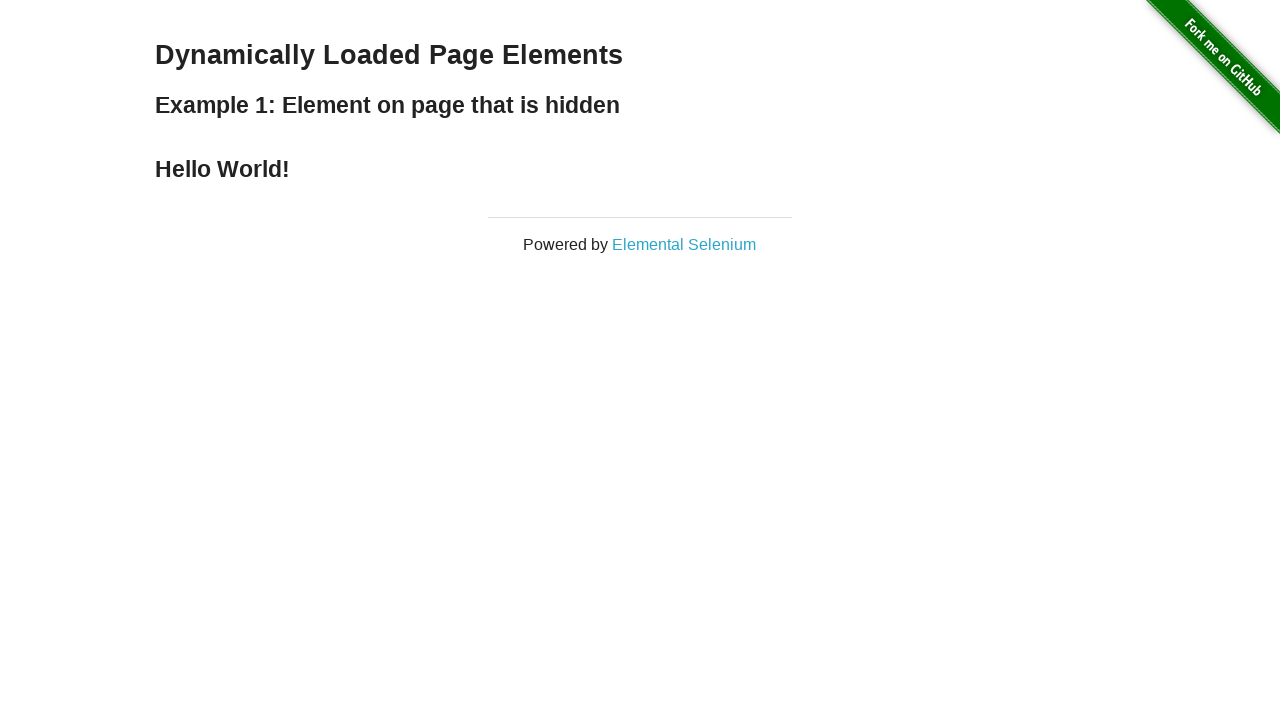

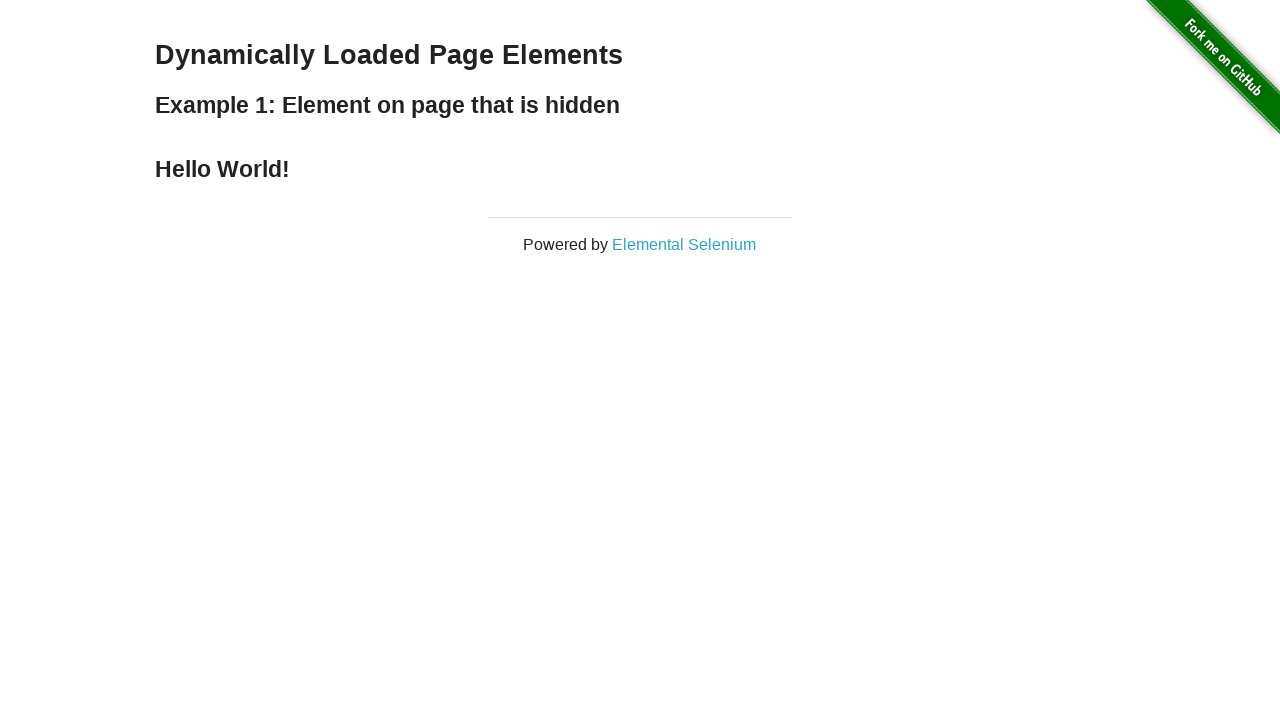